Tests JavaScript executor functionality by scrolling to a table element, extracting its text content, scrolling back to top, and clicking a radio button using JavaScript execution methods.

Starting URL: https://rahulshettyacademy.com/AutomationPractice/

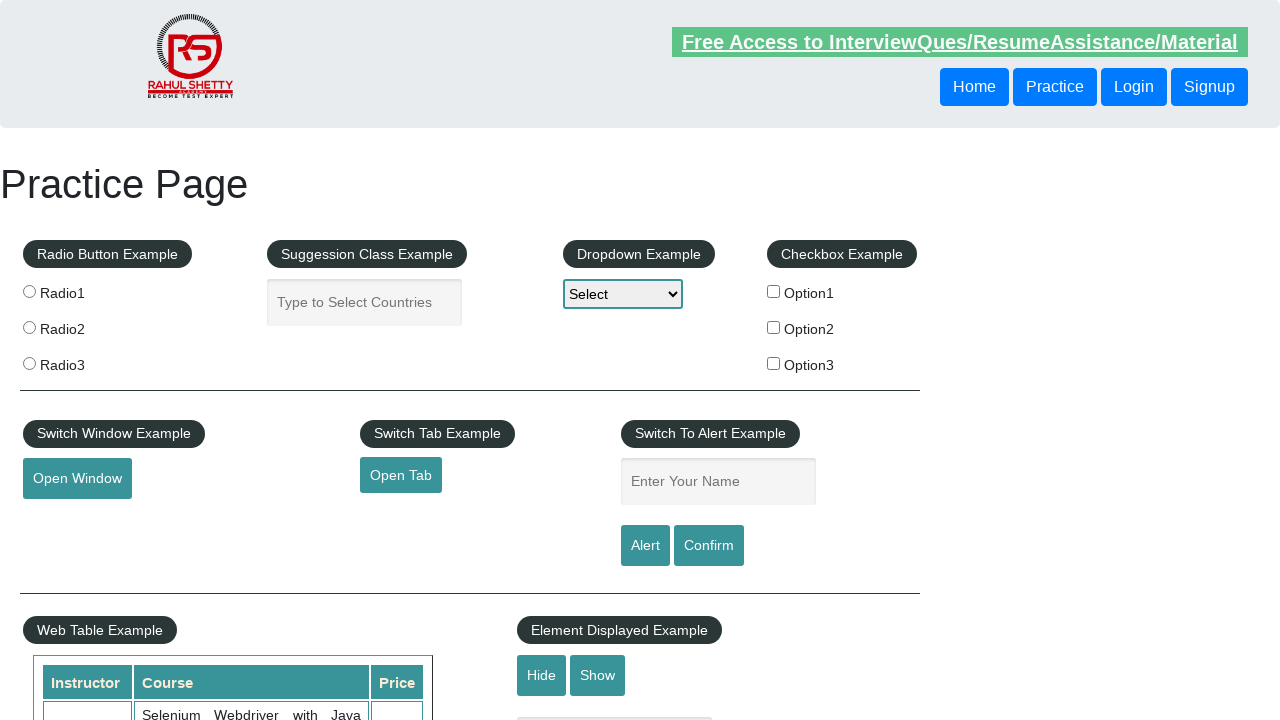

Waited for page to load (domcontentloaded)
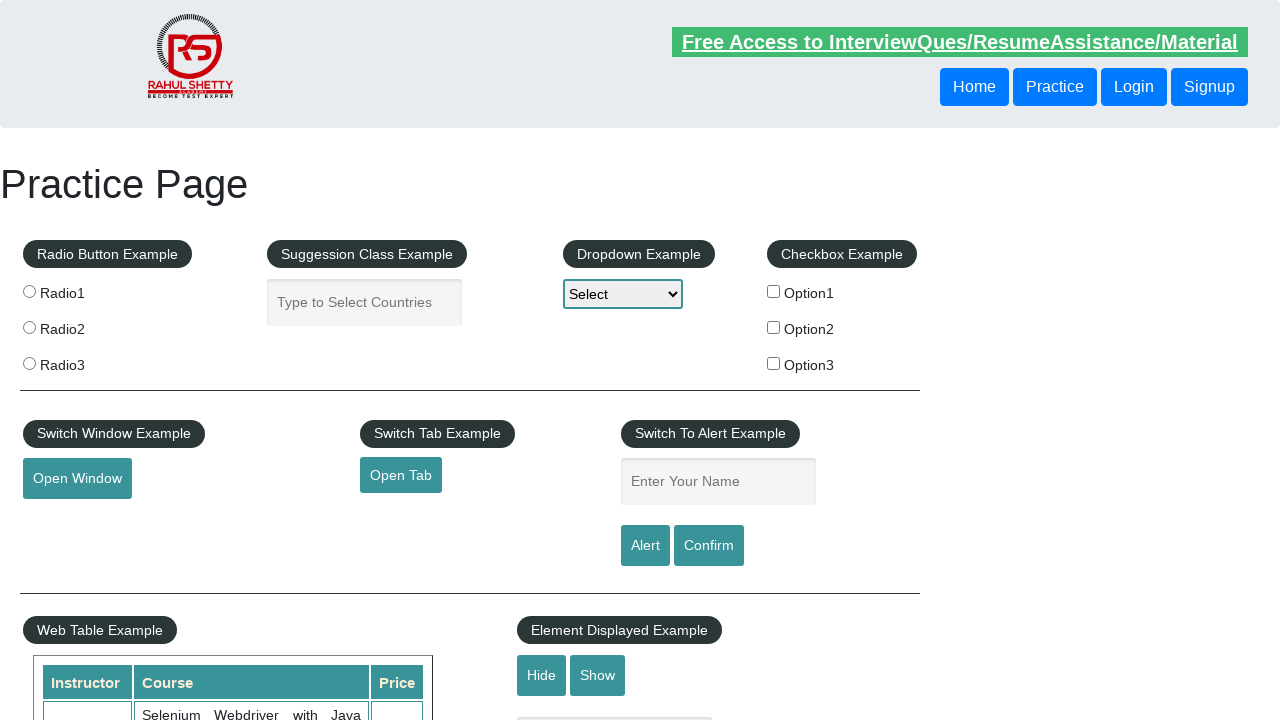

Located table cell element
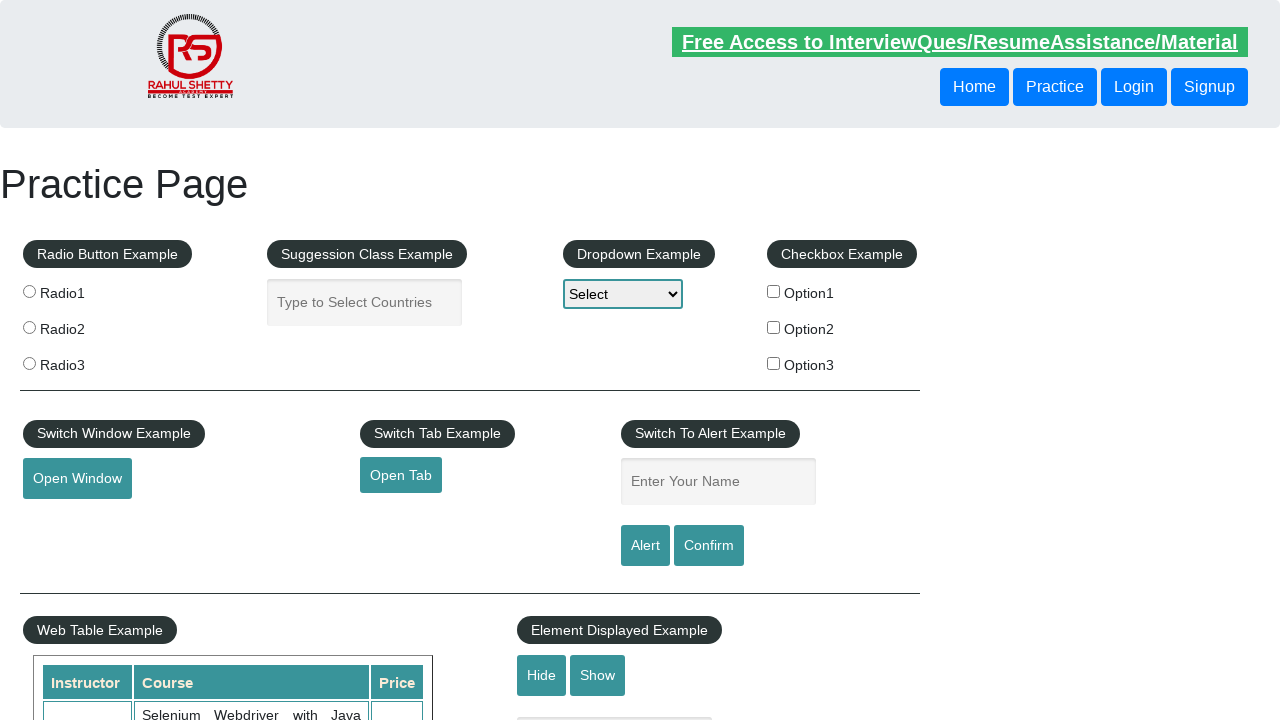

Scrolled to table cell element
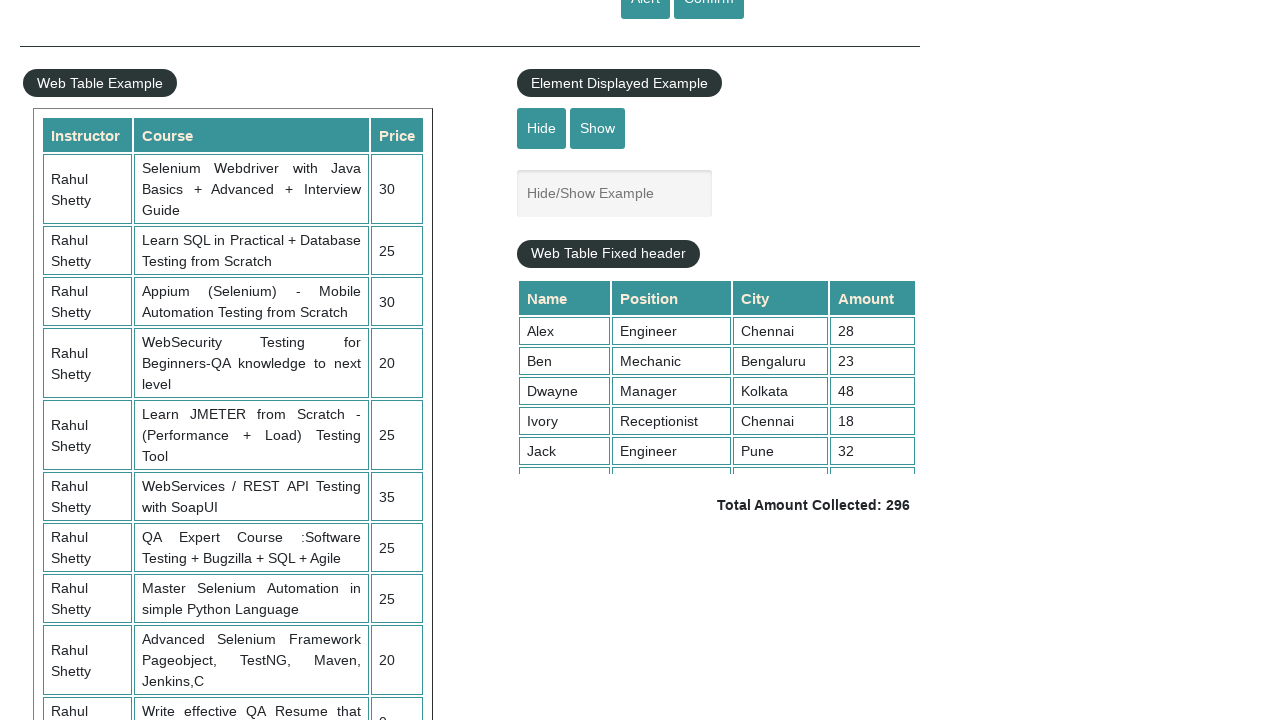

Extracted table cell text: Mechanic
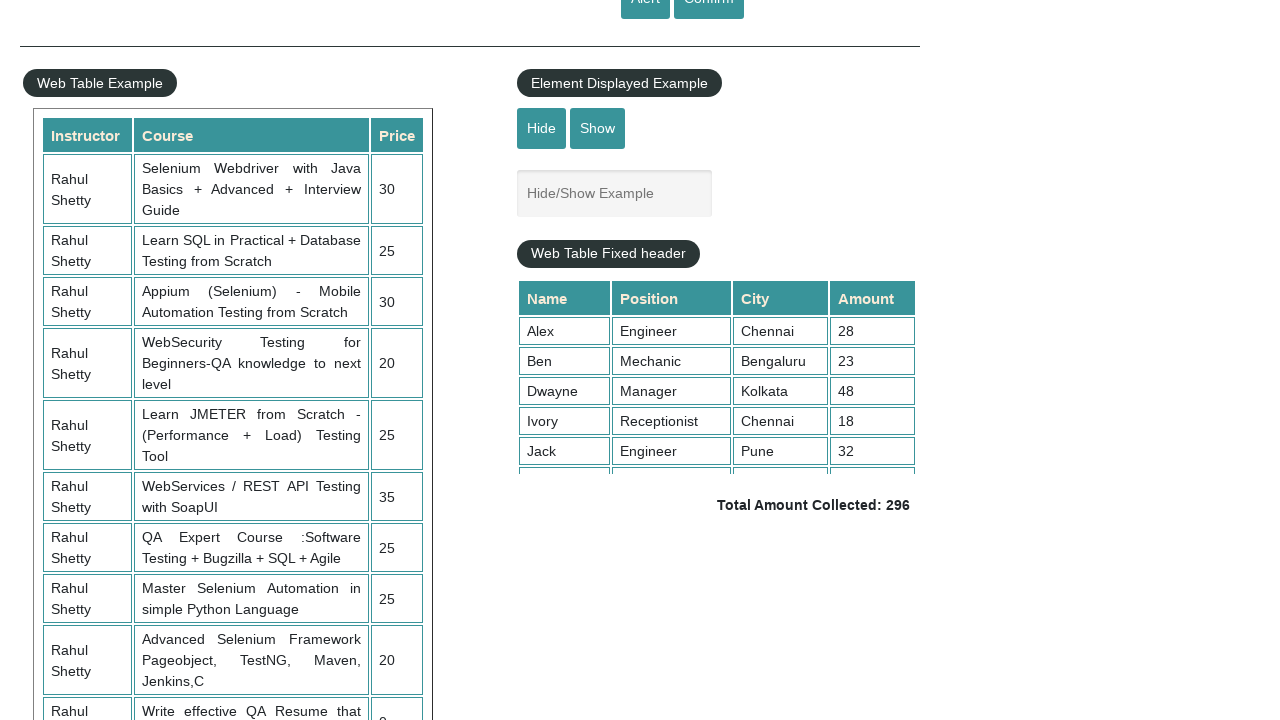

Scrolled back to top of page
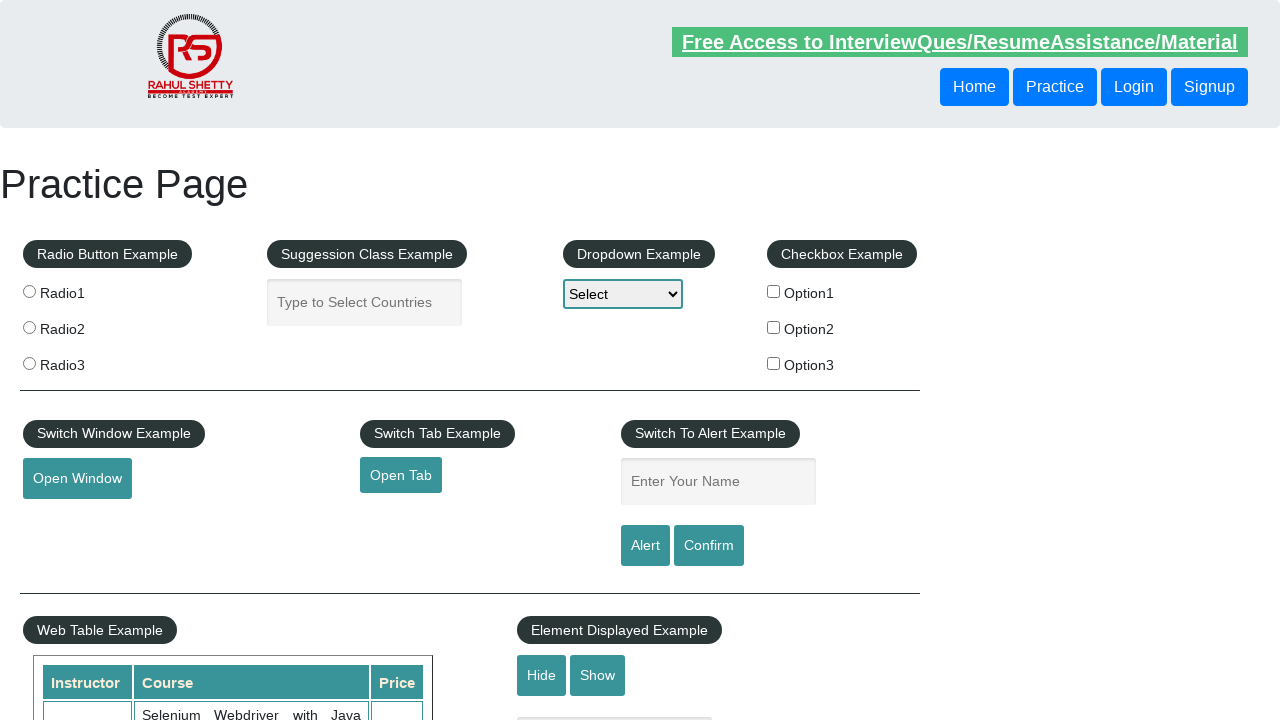

Clicked first radio button using JavaScript executor
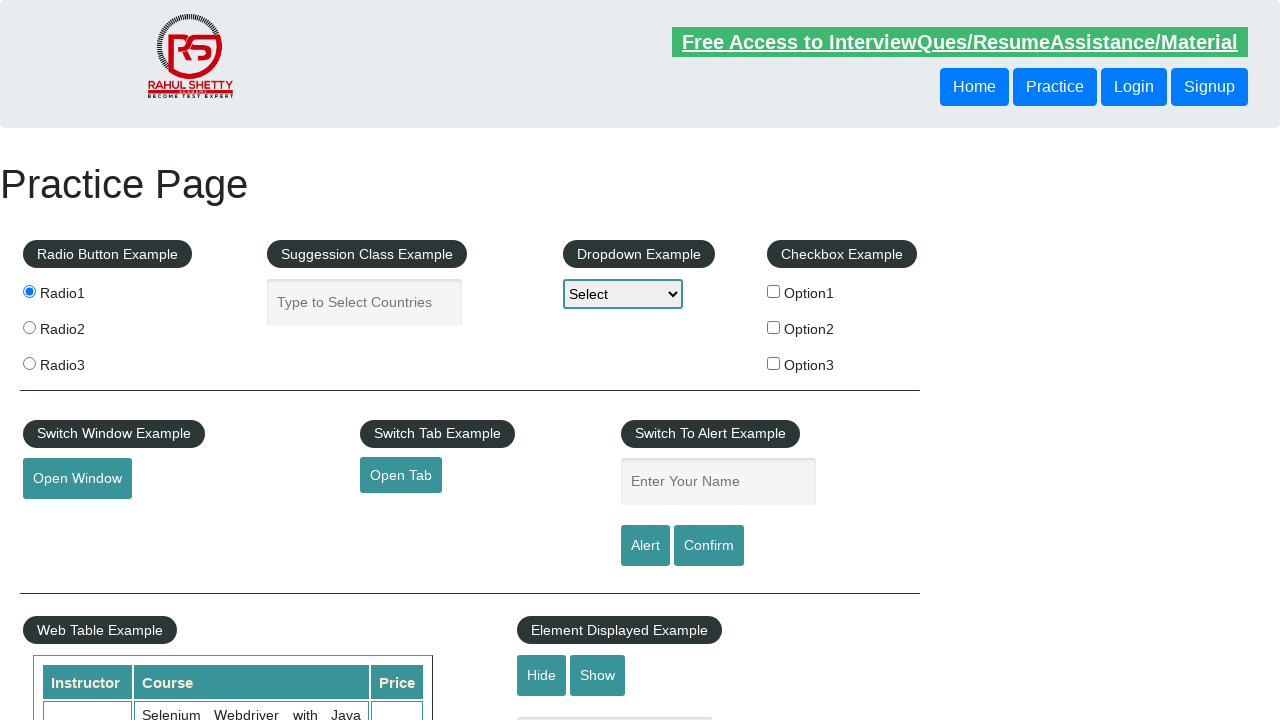

Located first radio button element
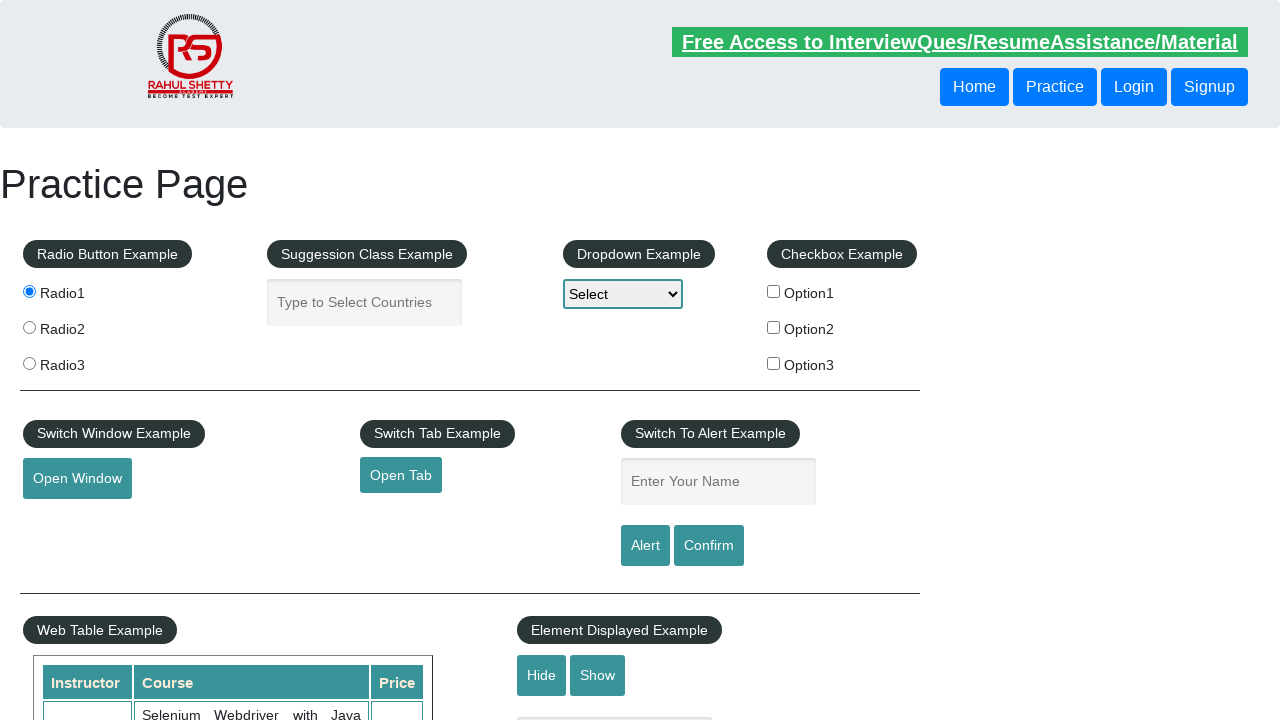

Verified radio button is visible
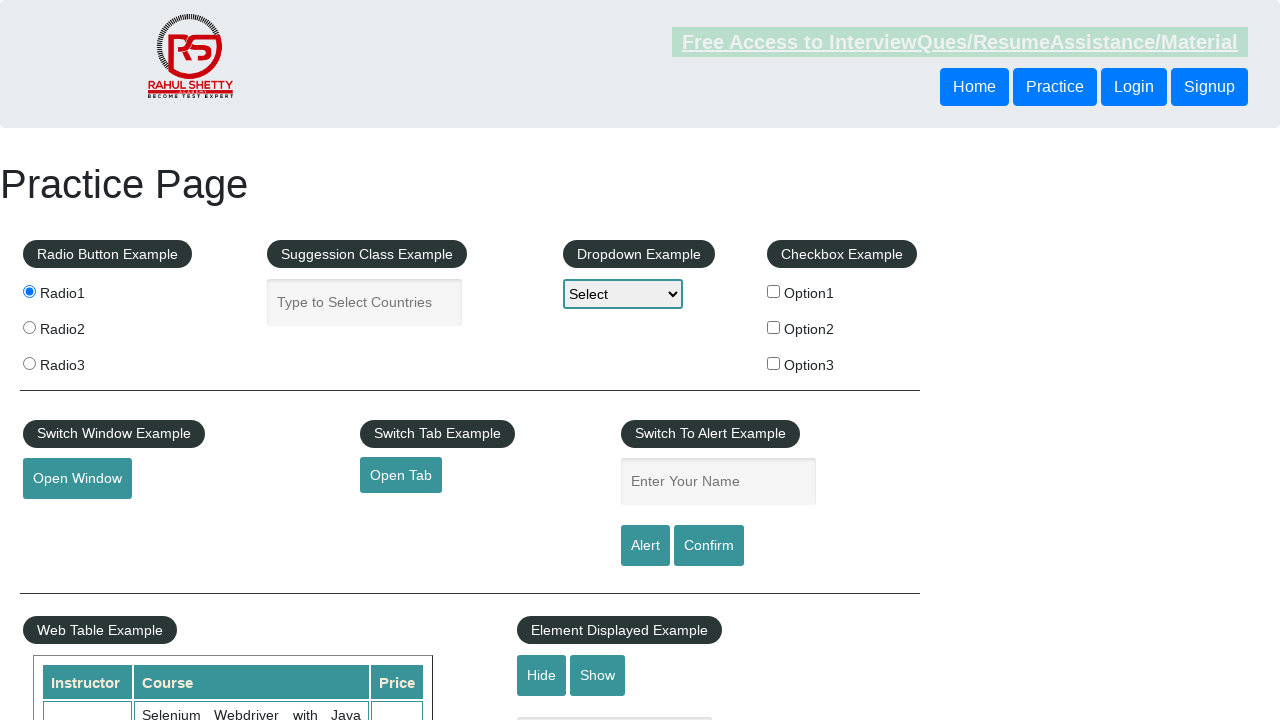

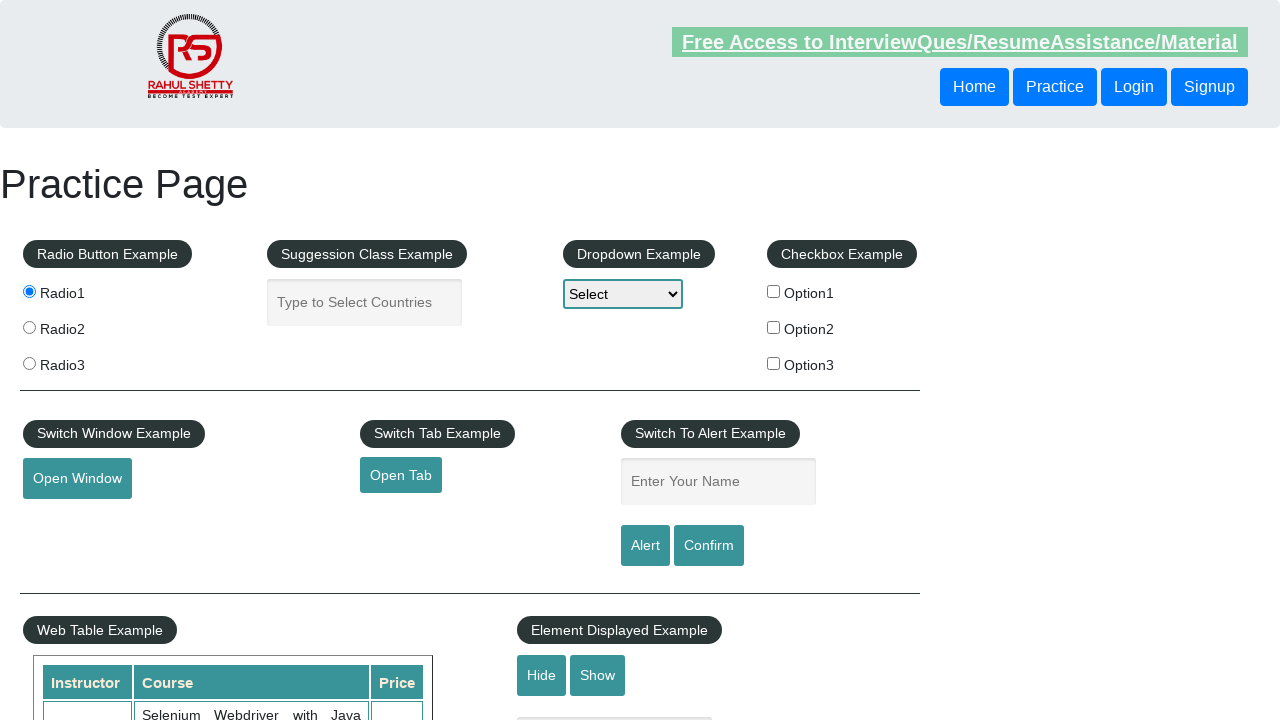